Tests table sorting using helpful markup by clicking on the dues column header with class selector

Starting URL: http://the-internet.herokuapp.com/tables

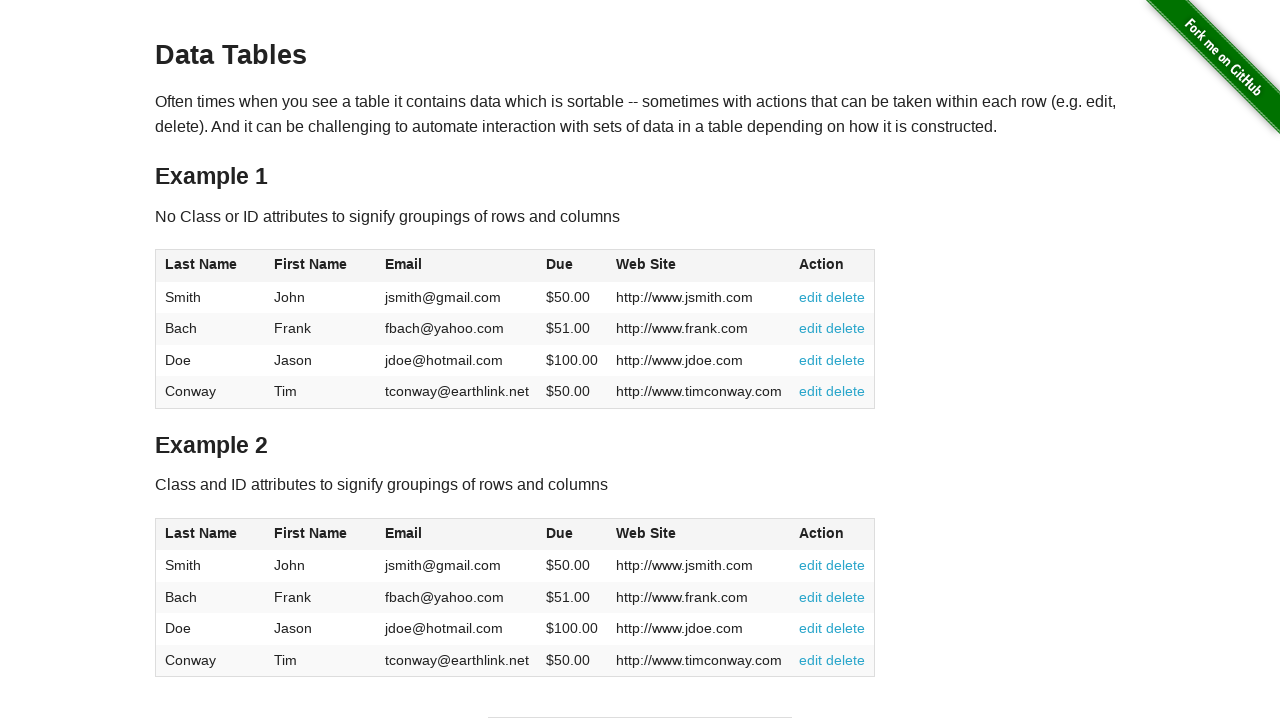

Navigated to the-internet.herokuapp.com/tables
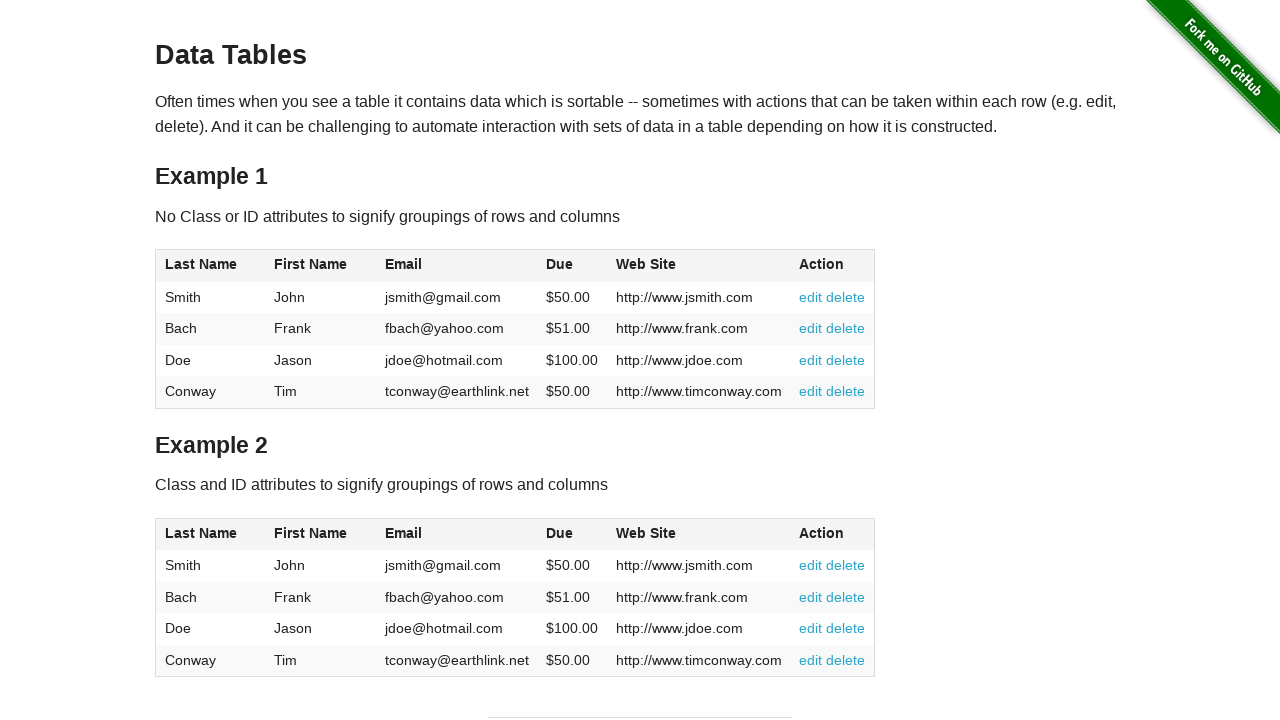

Clicked on dues column header with class selector in table2 at (560, 533) on #table2 thead .dues
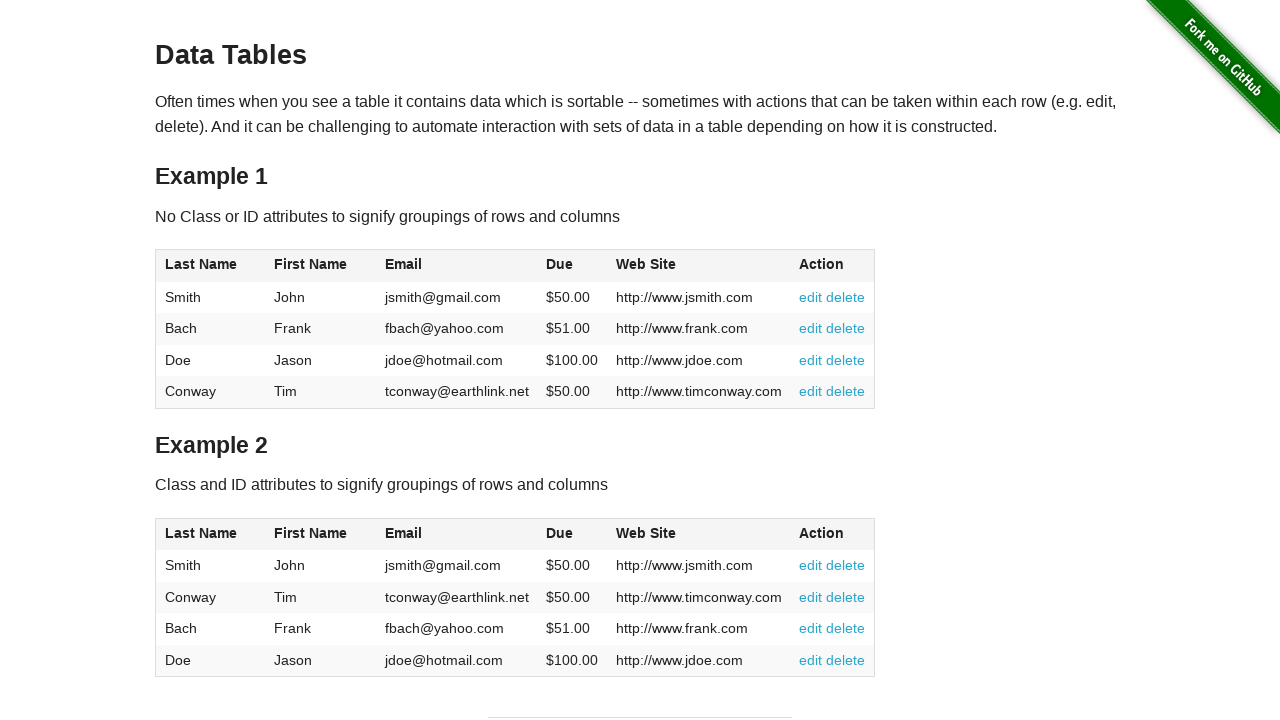

Waited for table to be sorted
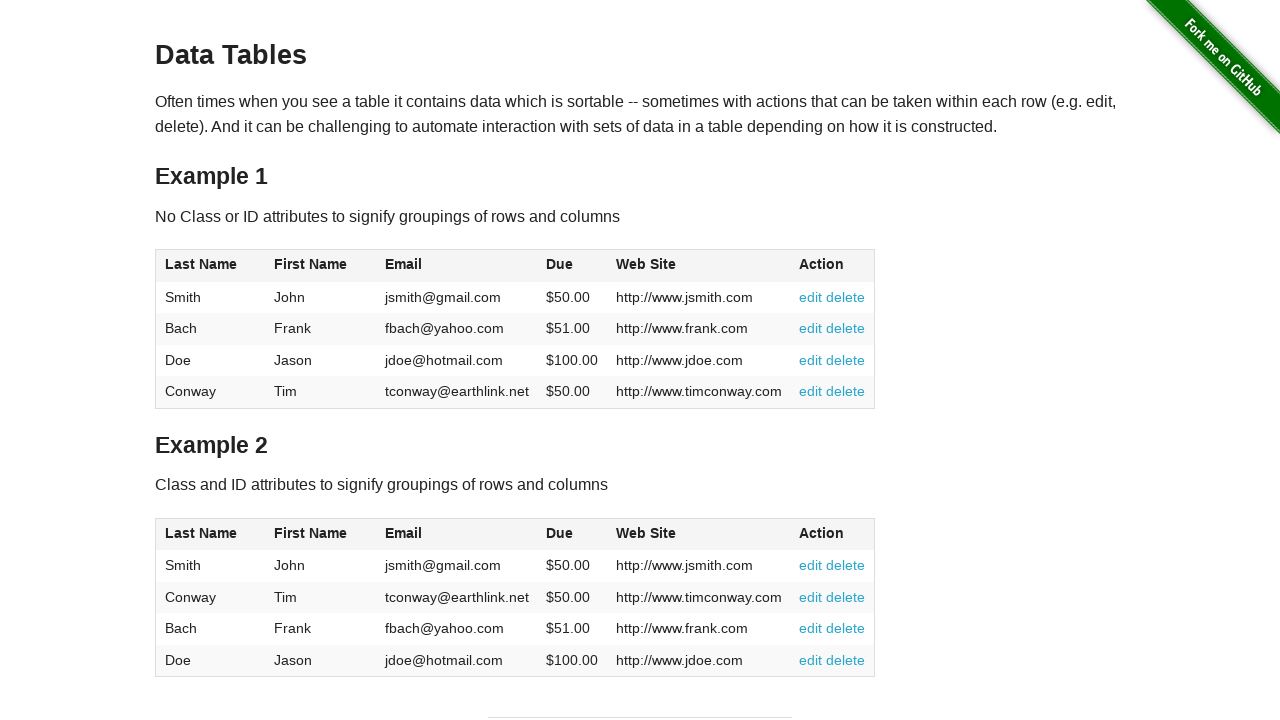

Retrieved all dues column values from table2 body
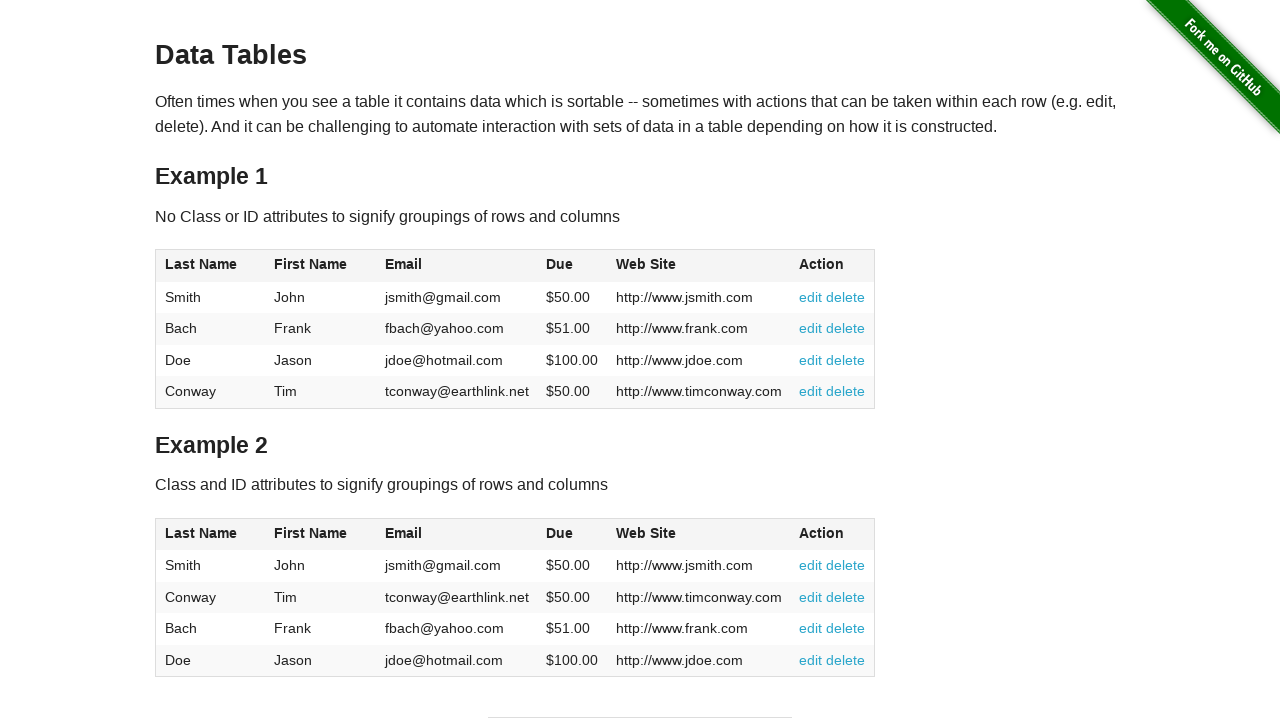

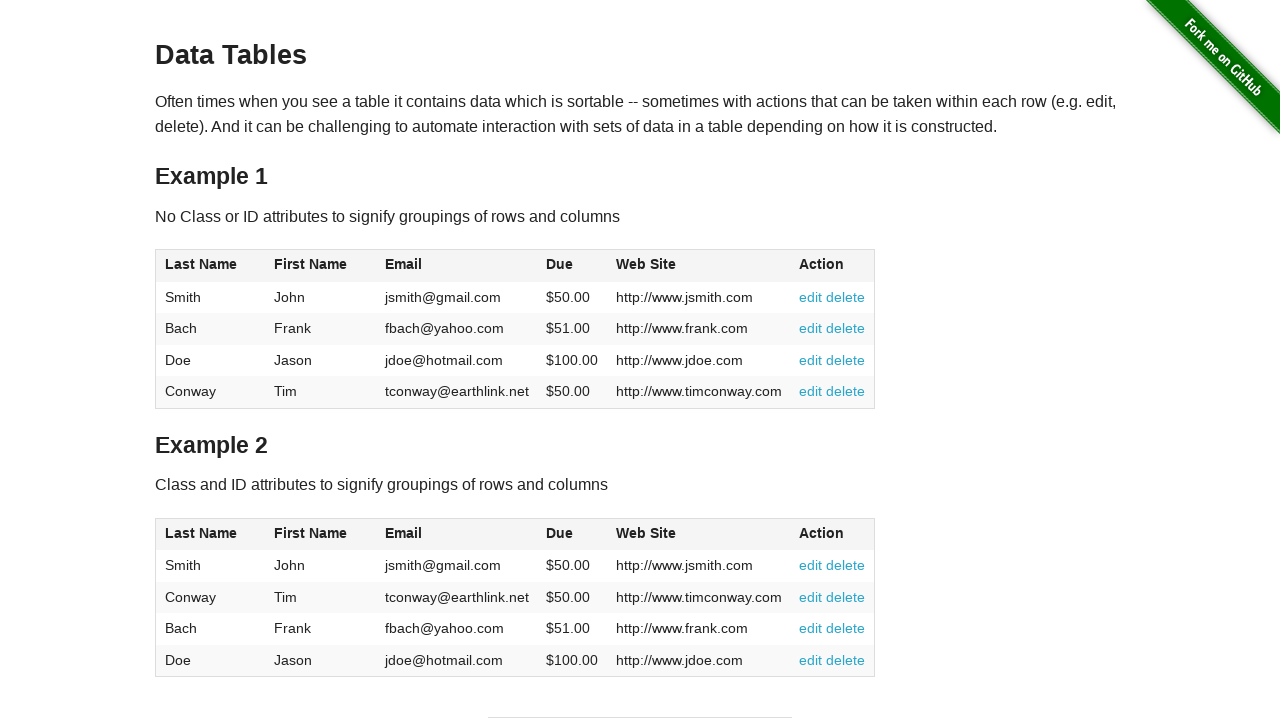